Launches the Lakme India website and maximizes the browser window to verify the site loads successfully

Starting URL: https://www.lakmeindia.com/

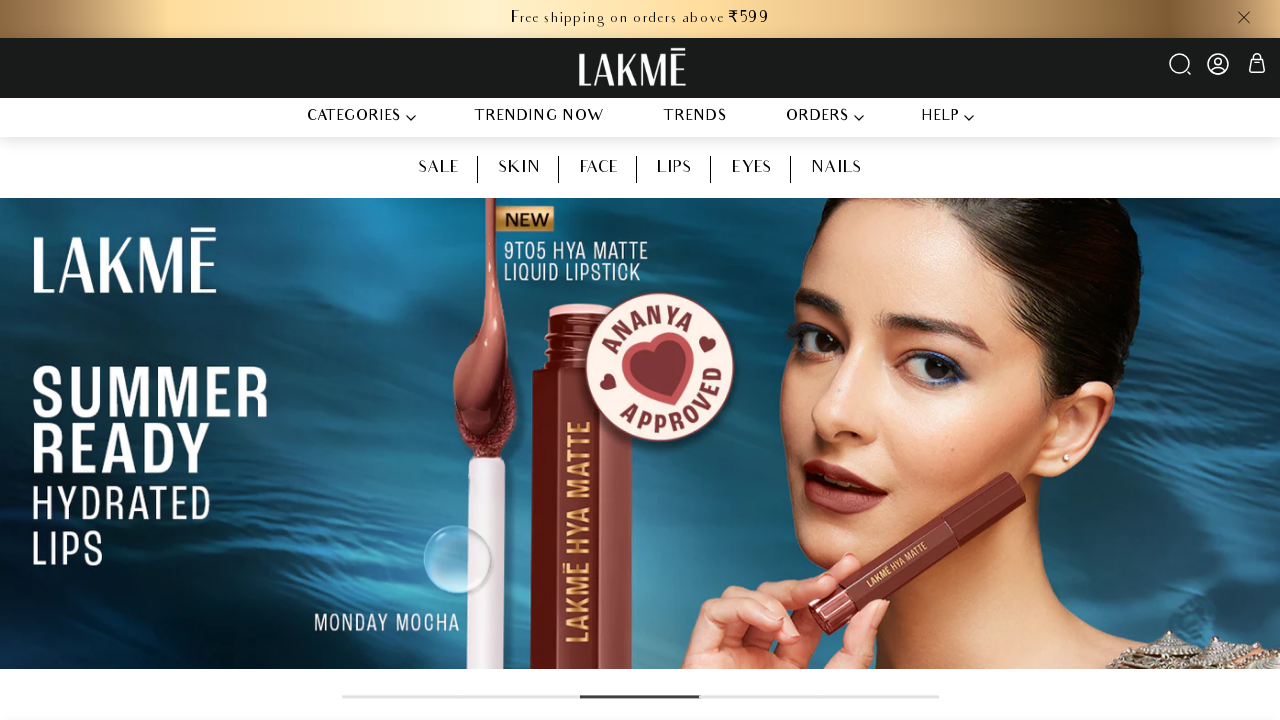

Page DOM content loaded
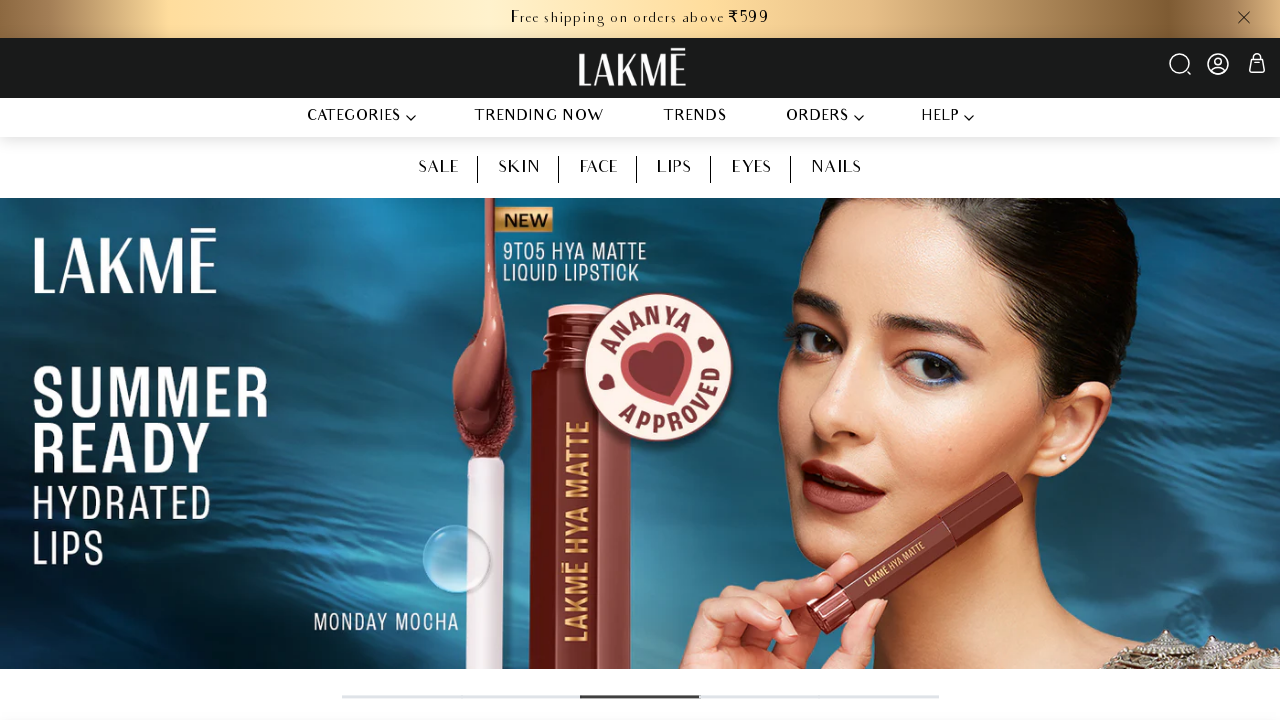

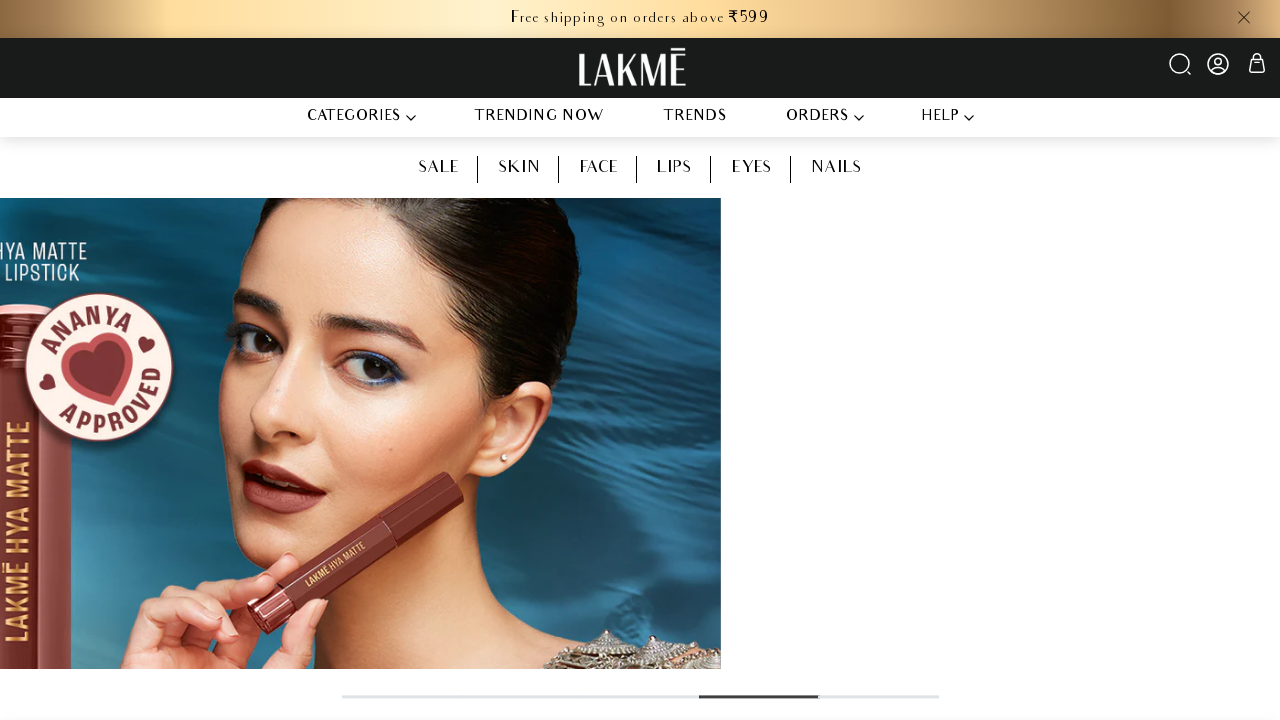